Tests form interactions on a practice site by filling a name input field and clicking a checkbox using JavaScript execution methods.

Starting URL: https://testautomationpractice.blogspot.com/

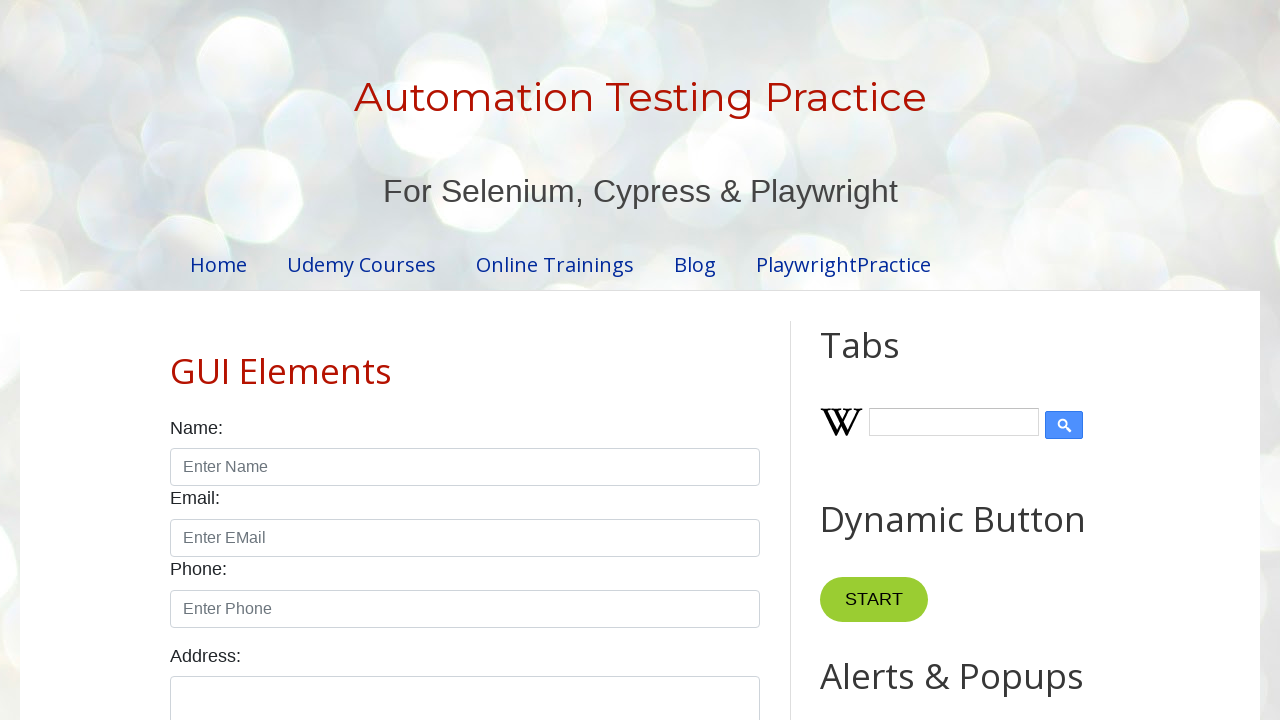

Filled name input field with 'John' on input#name
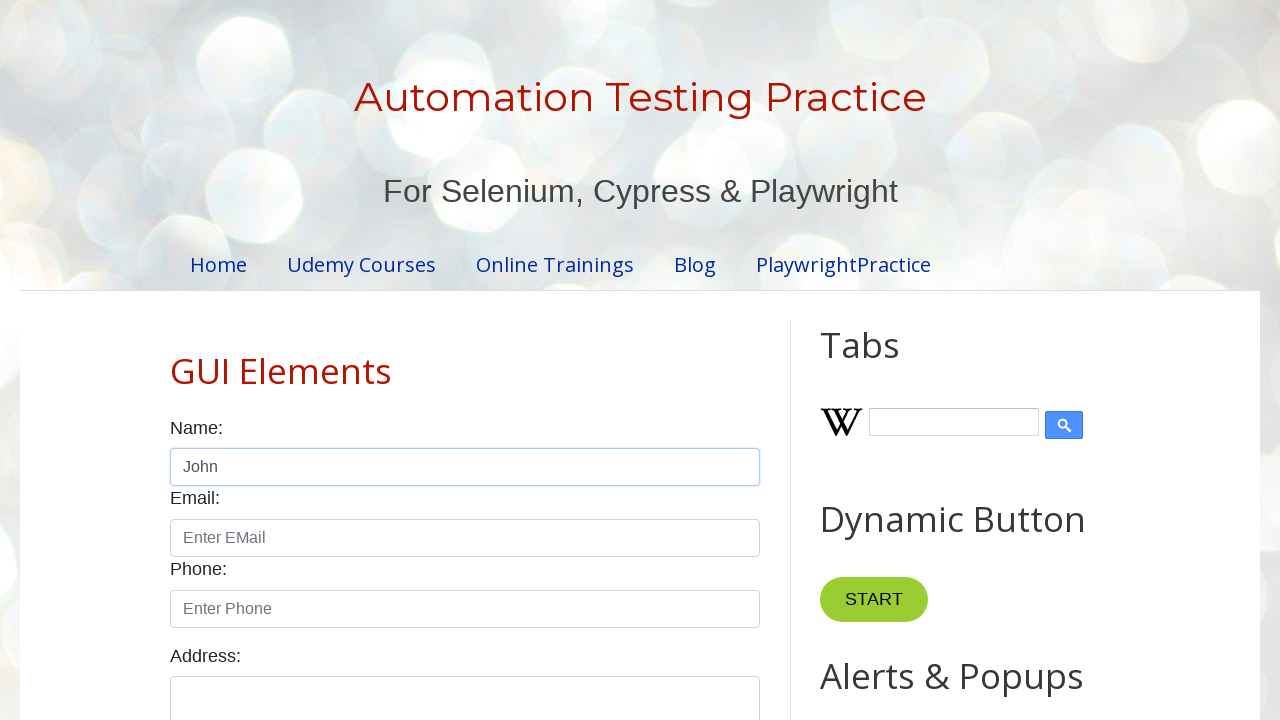

Clicked the first checkbox in the Days section at (210, 360) on xpath=//label[text()='Days:']/parent::div/child::div[1]
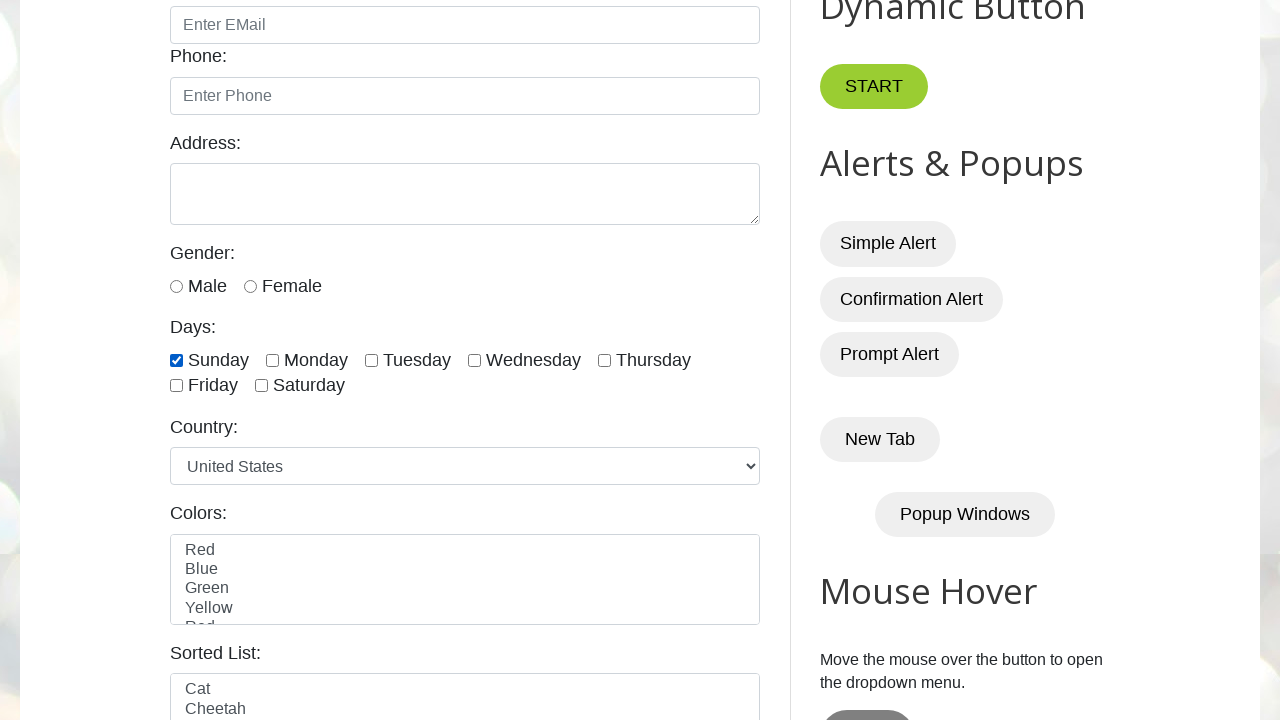

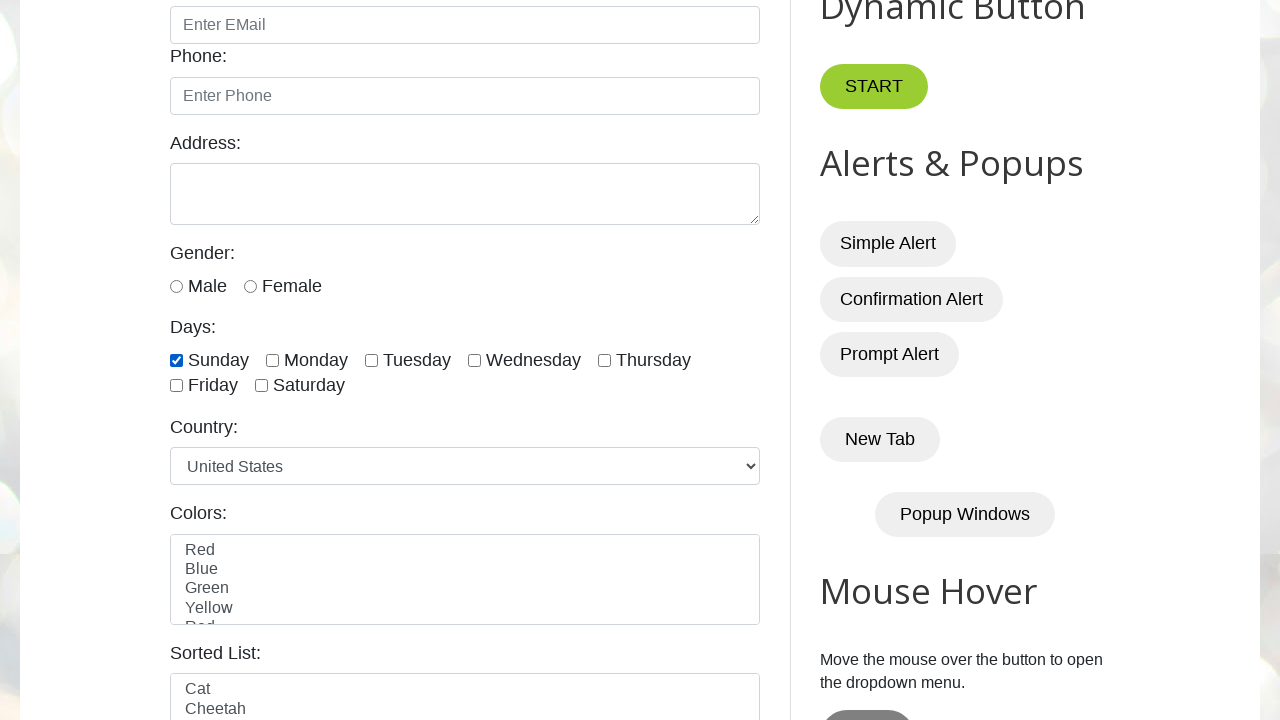